Navigates through the Swarthmore college catalog, clicks on the first department, then iterates through course listings by clicking on course links to expand their details.

Starting URL: https://catalog.swarthmore.edu/content.php?catoid=7&navoid=194

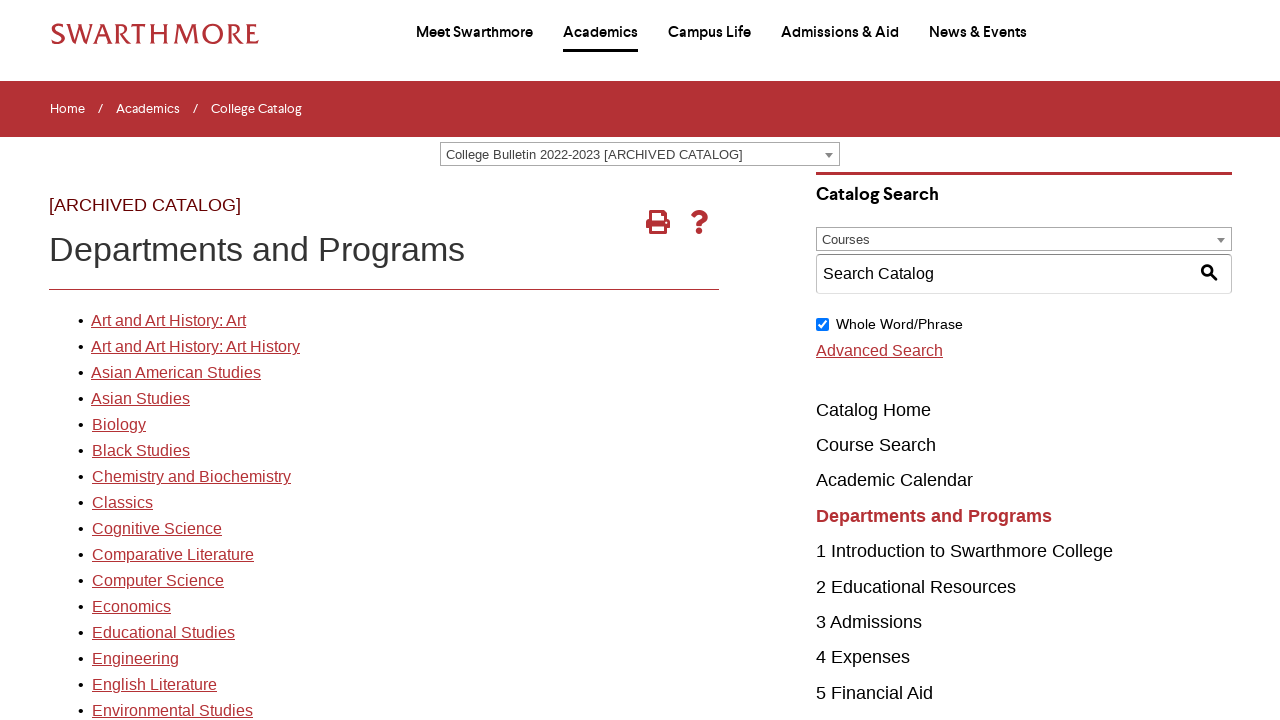

Clicked on the first department link in the catalog at (168, 321) on xpath=//*[@id='gateway-page']/body/table/tbody/tr[3]/td[1]/table/tbody/tr[2]/td[
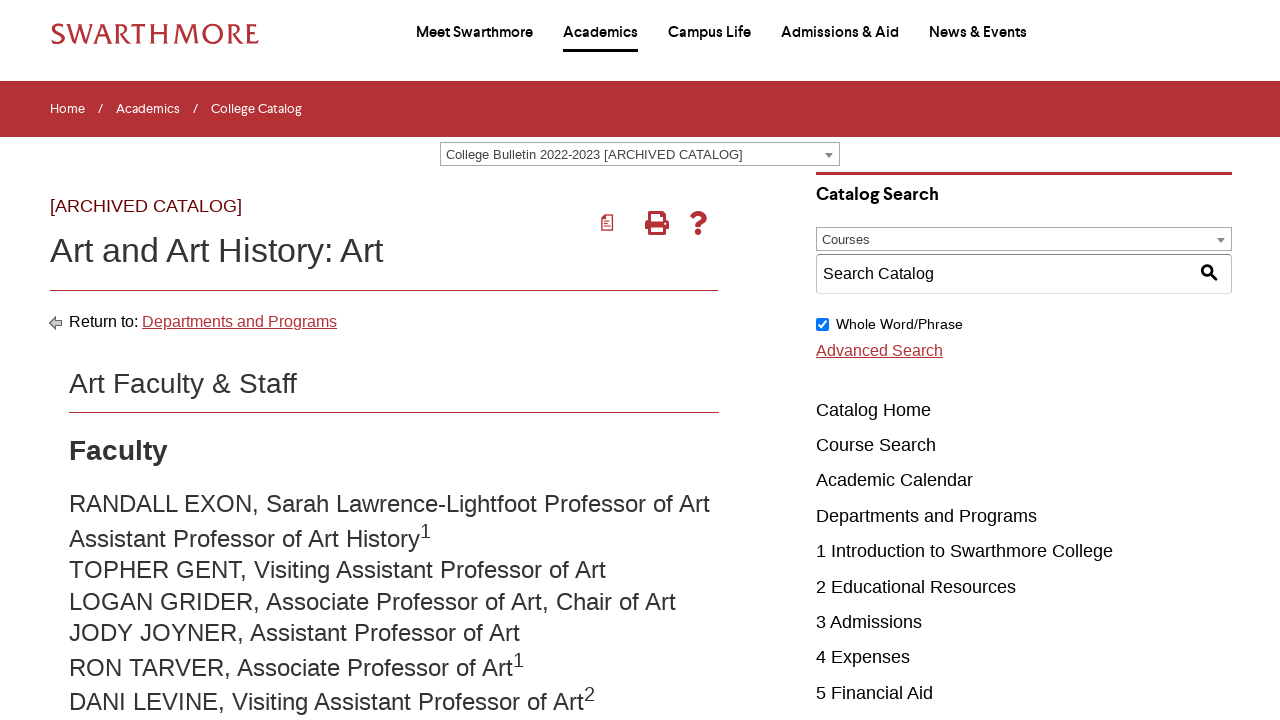

Course listings loaded
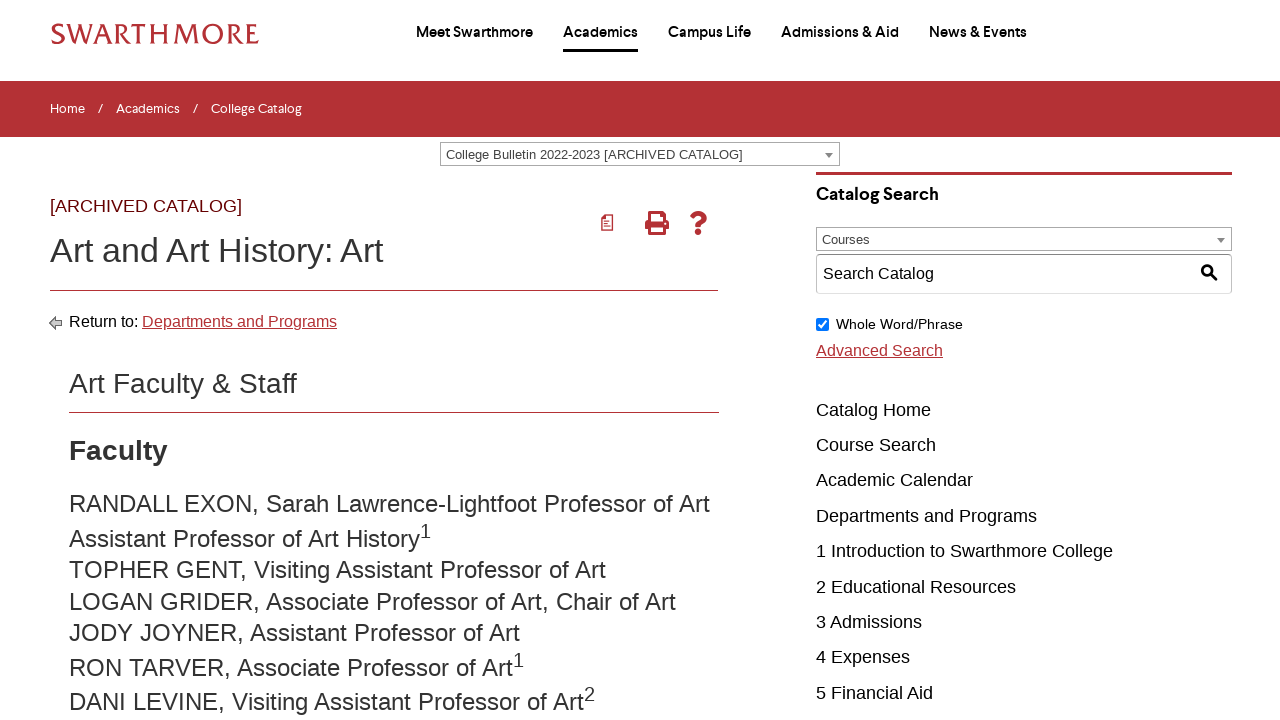

Retrieved all course elements from the page
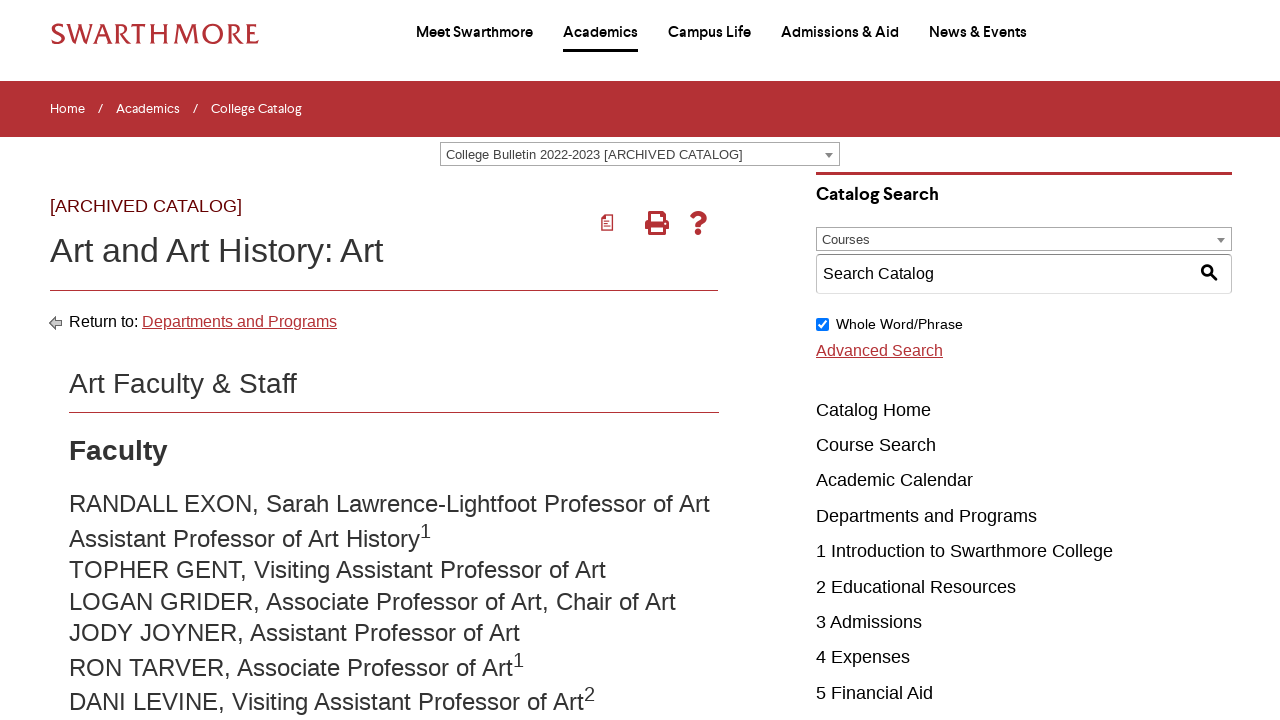

Clicked on the first course link to expand course details at (282, 361) on .acalog-course >> nth=0 >> a
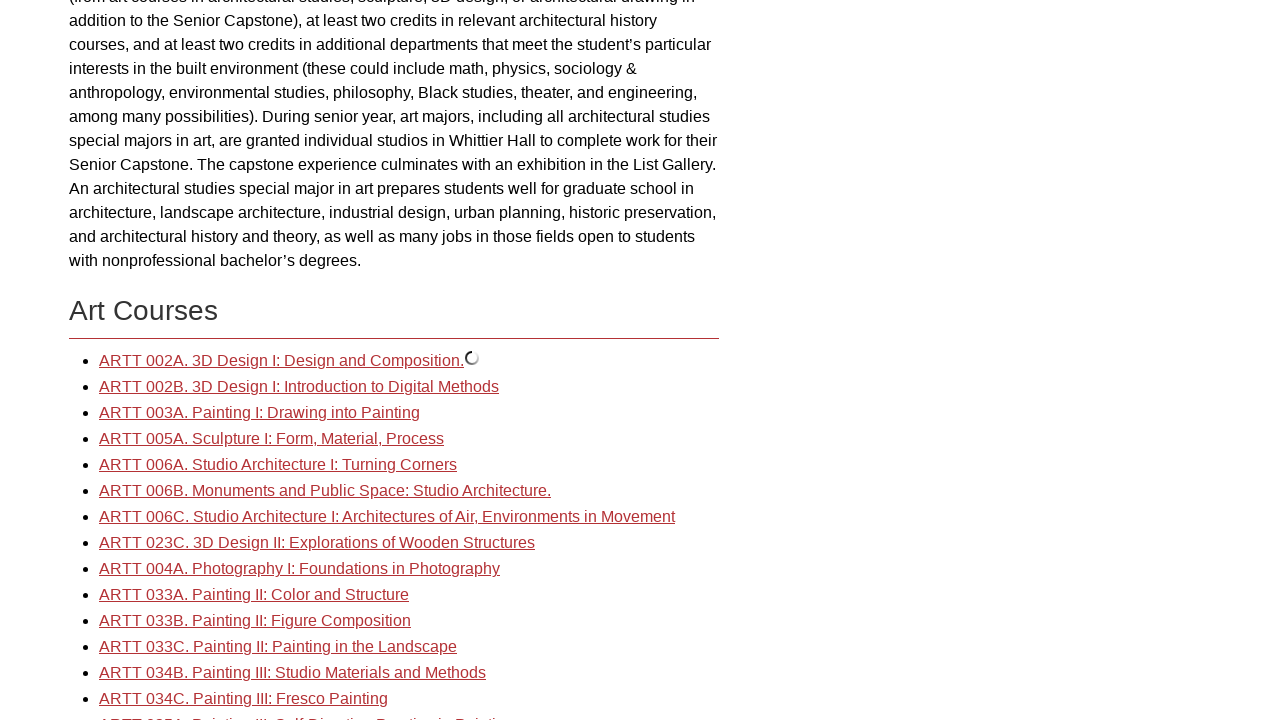

Course details loaded
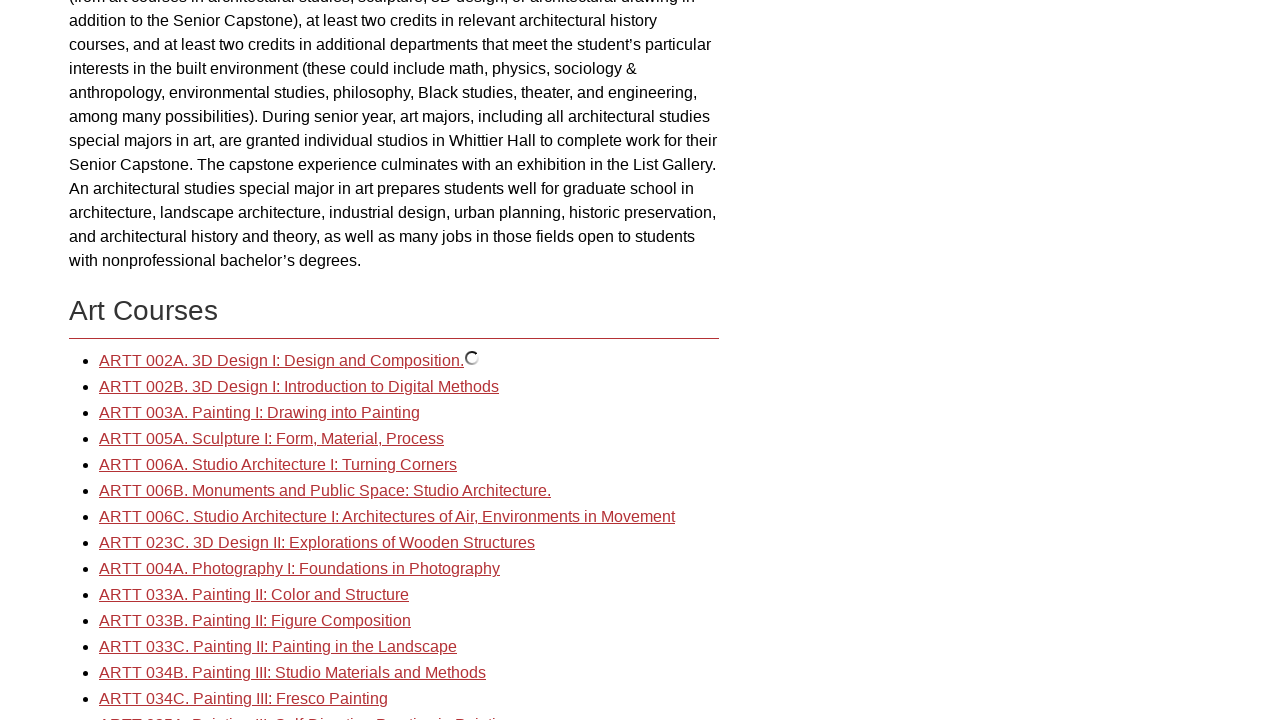

Clicked on the second course link to expand course details at (299, 387) on .acalog-course >> nth=1 >> a
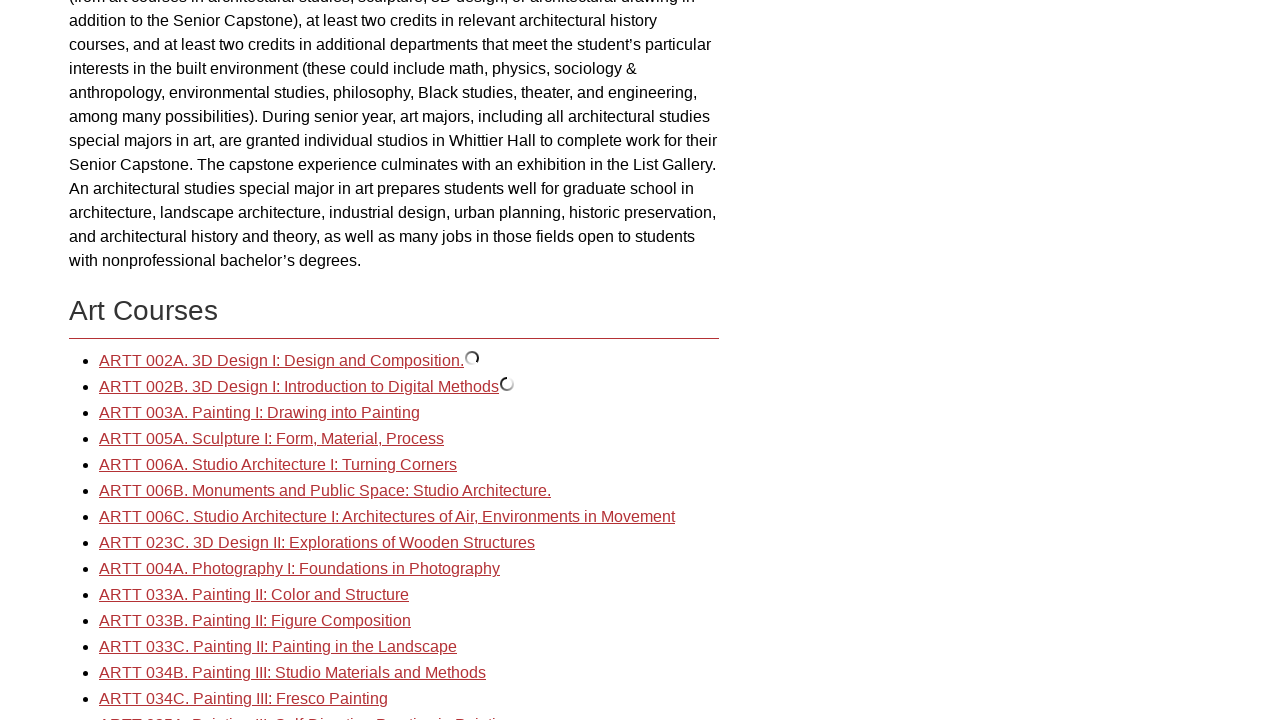

Second course details loaded
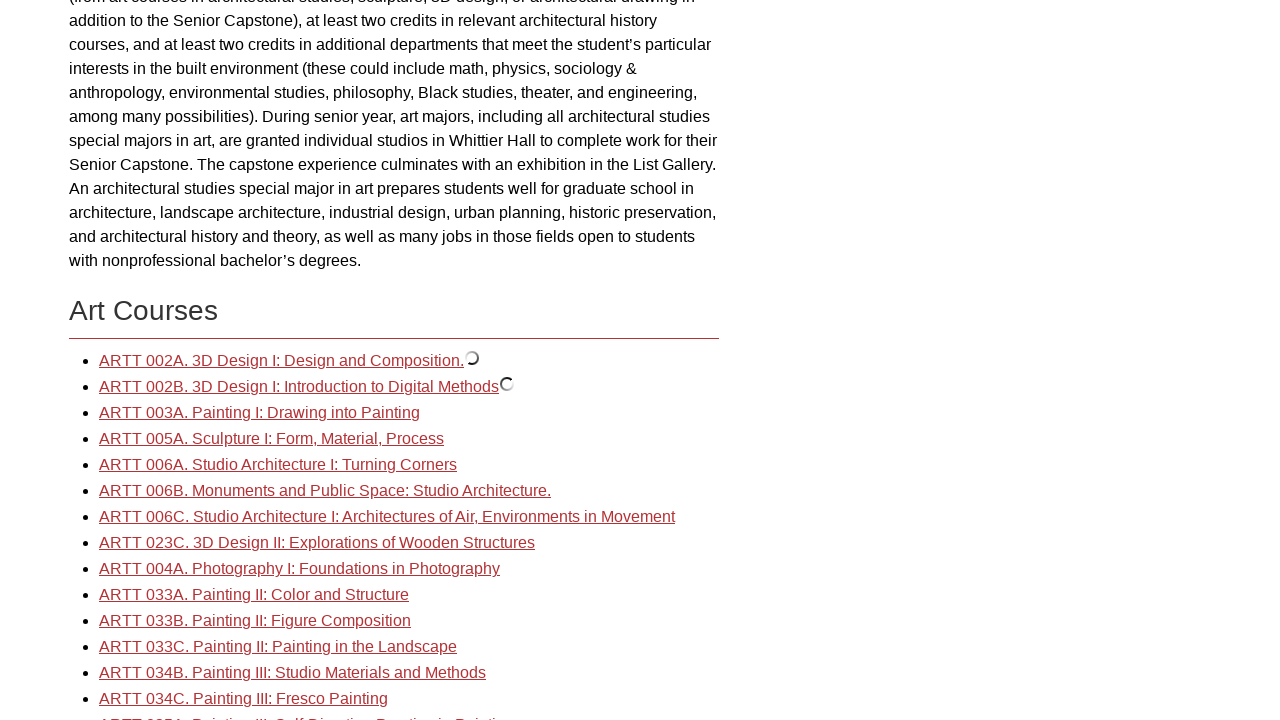

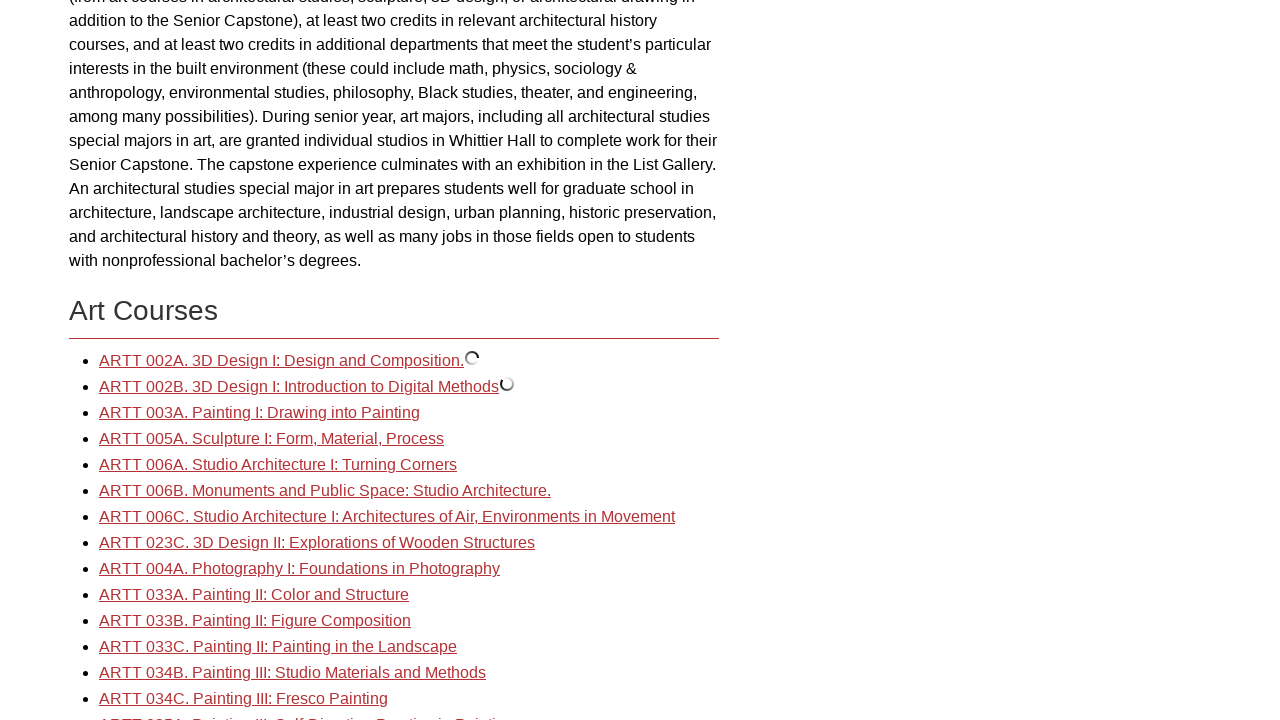